Tests a wallpaper calculator by entering room dimensions (height, width, length), submitting calculations, and verifying results including error handling for invalid inputs like zero values and non-numeric characters.

Starting URL: https://kalk.pro/finish/wallpaper/

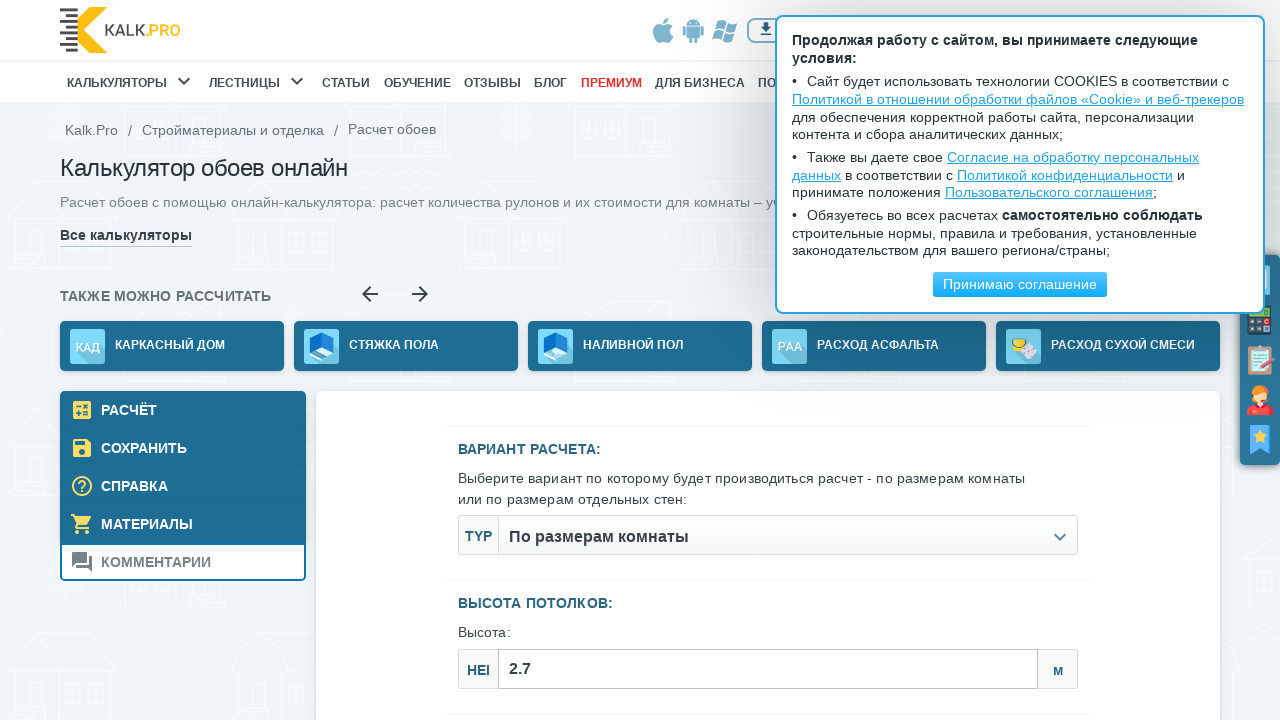

Filled height field with value '1' on #js--roomСeiling_height
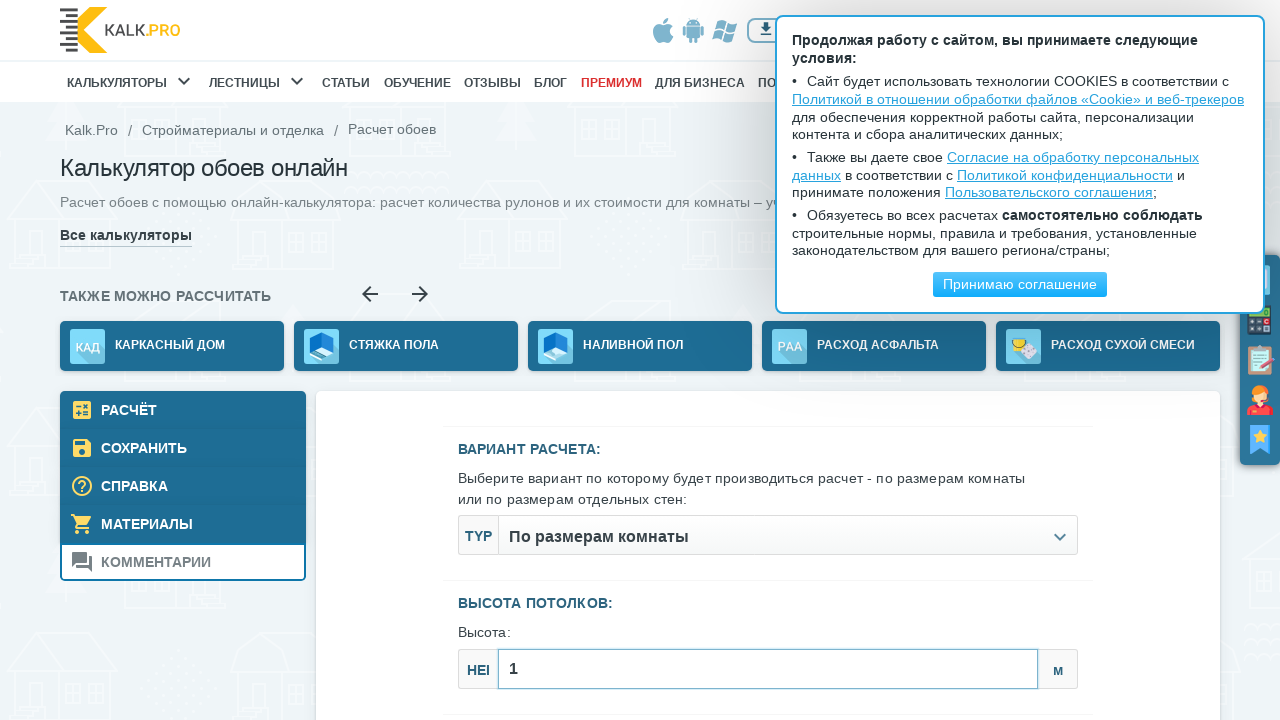

Filled width field with value '1' on #js--roomSizes_width
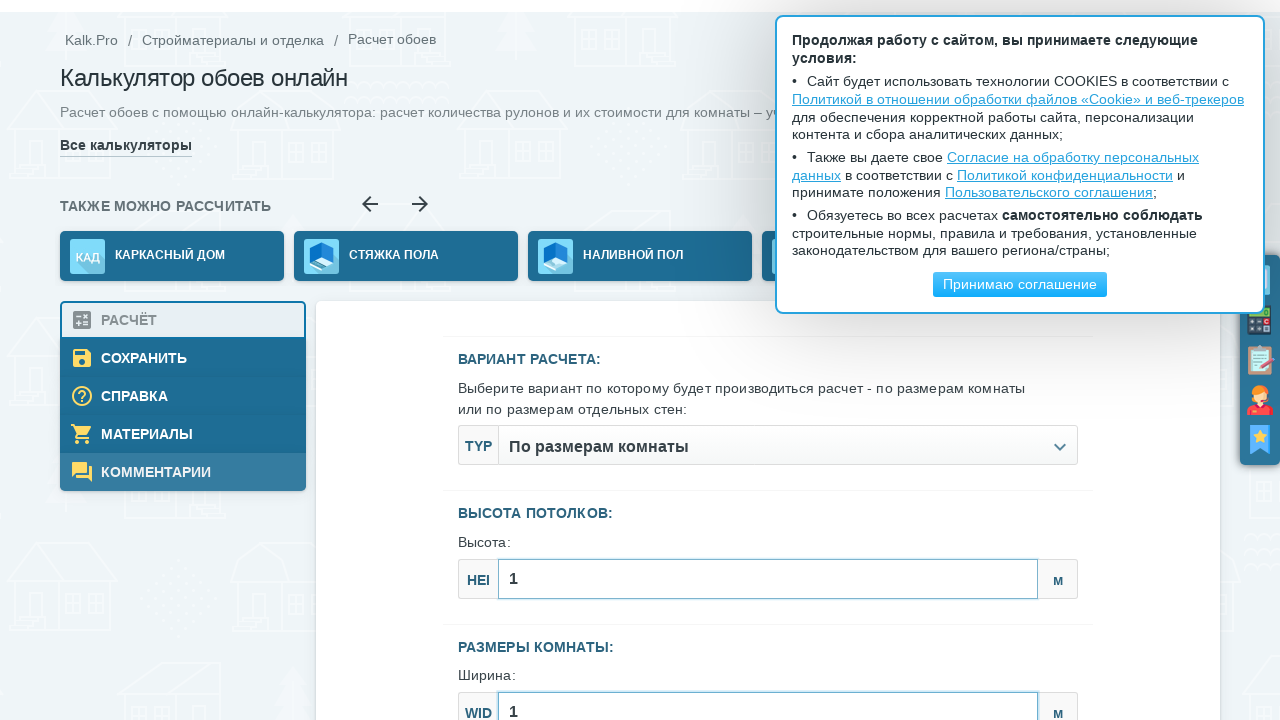

Filled length field with value '1' on #js--roomSizes_length
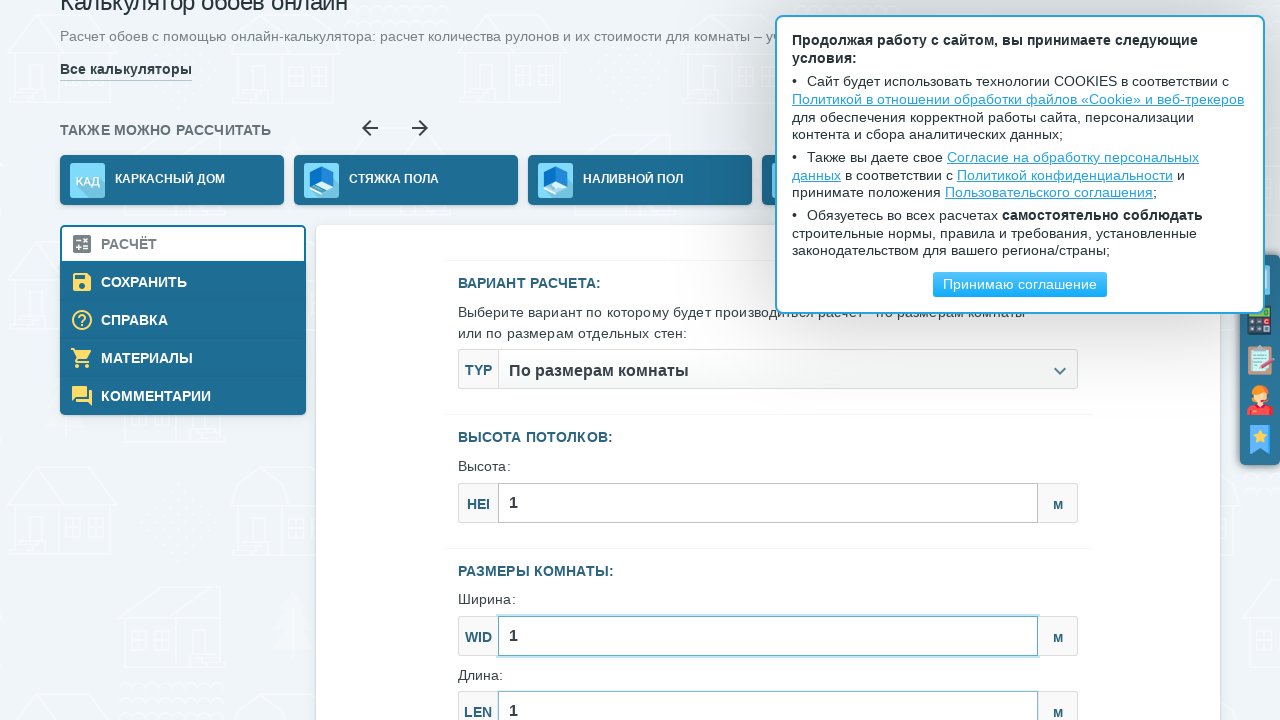

Clicked calculate button at (768, 361) on .js--calcModelFormSubmit
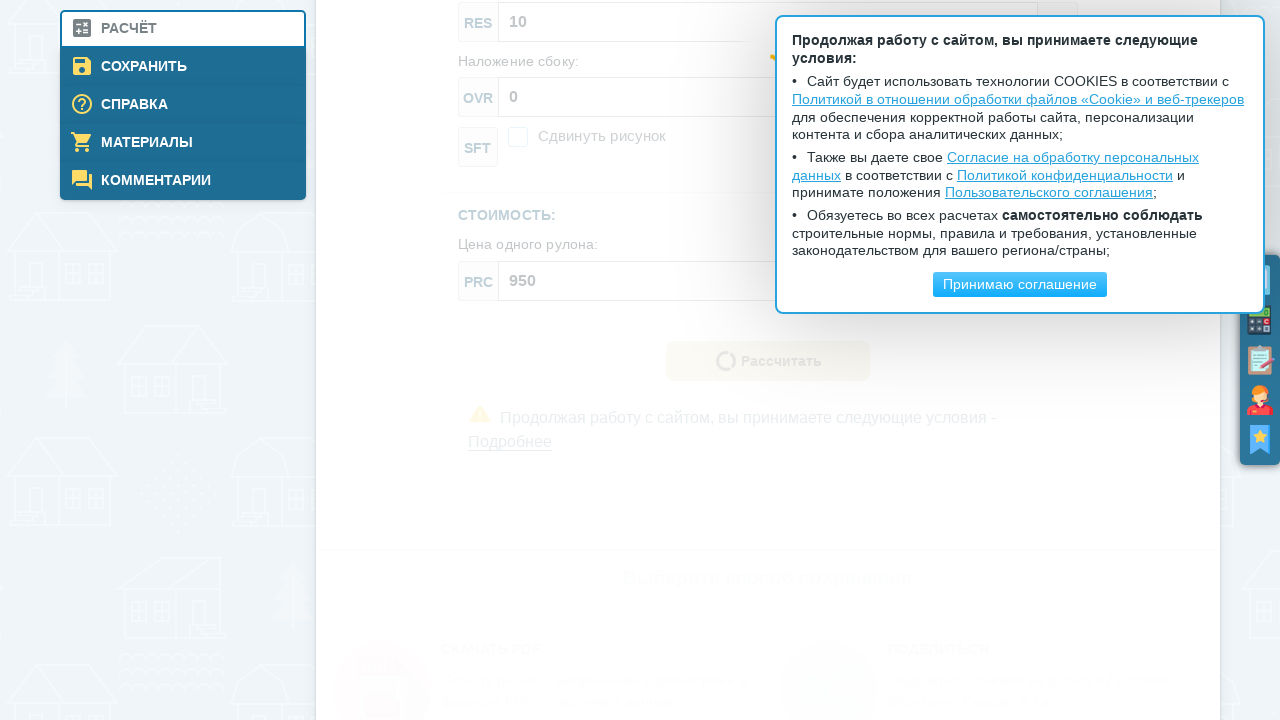

Results section loaded with title 'Результаты расчета'
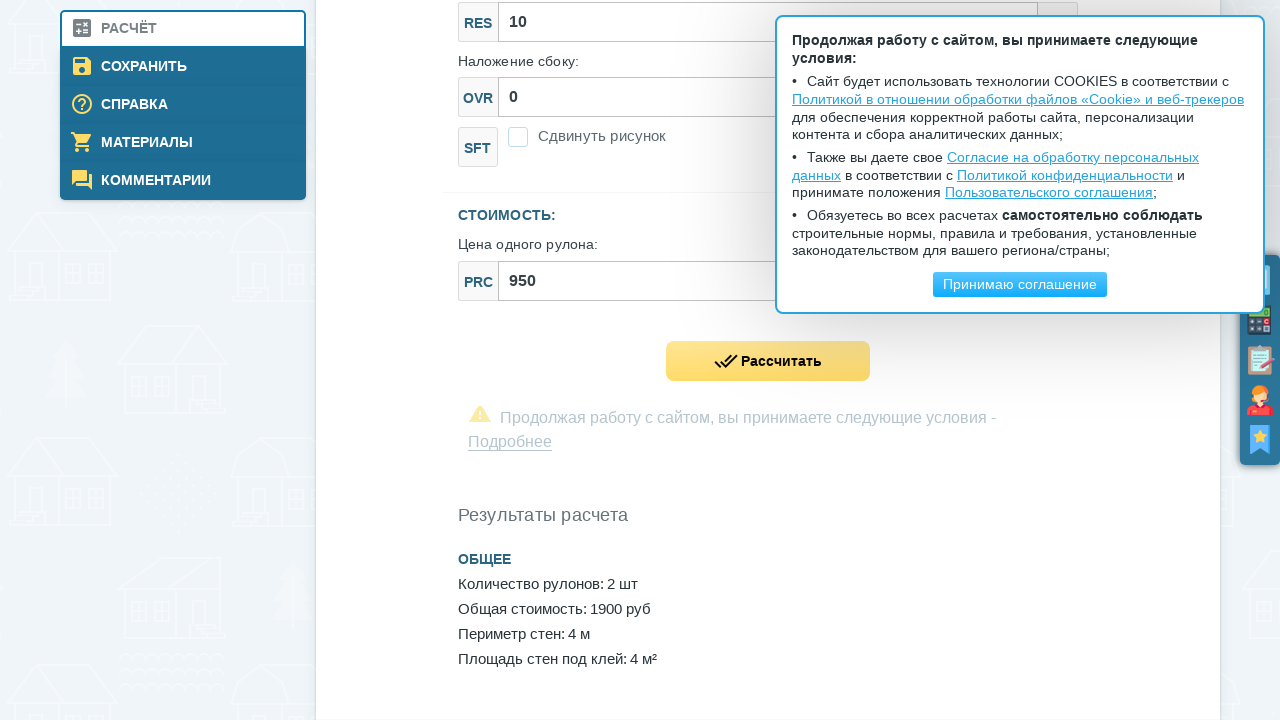

Located wall area result element
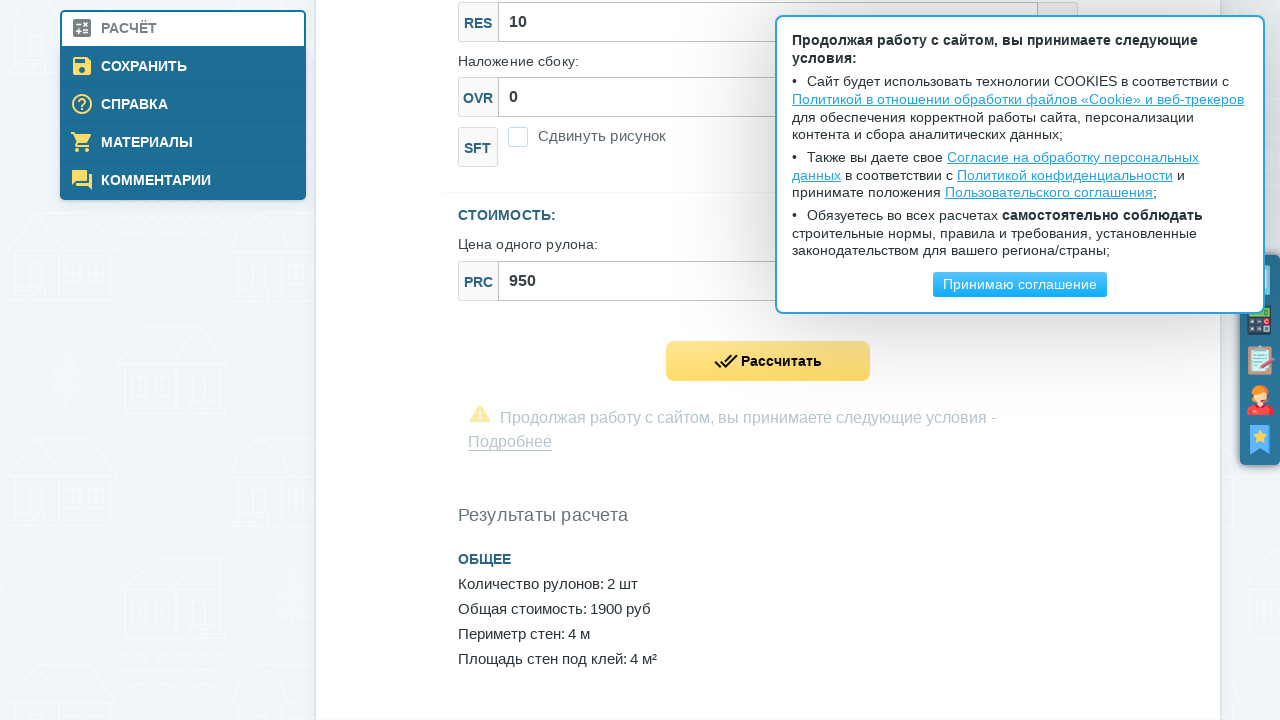

Verified wall area equals '4 м²' for 1x1x1 dimensions
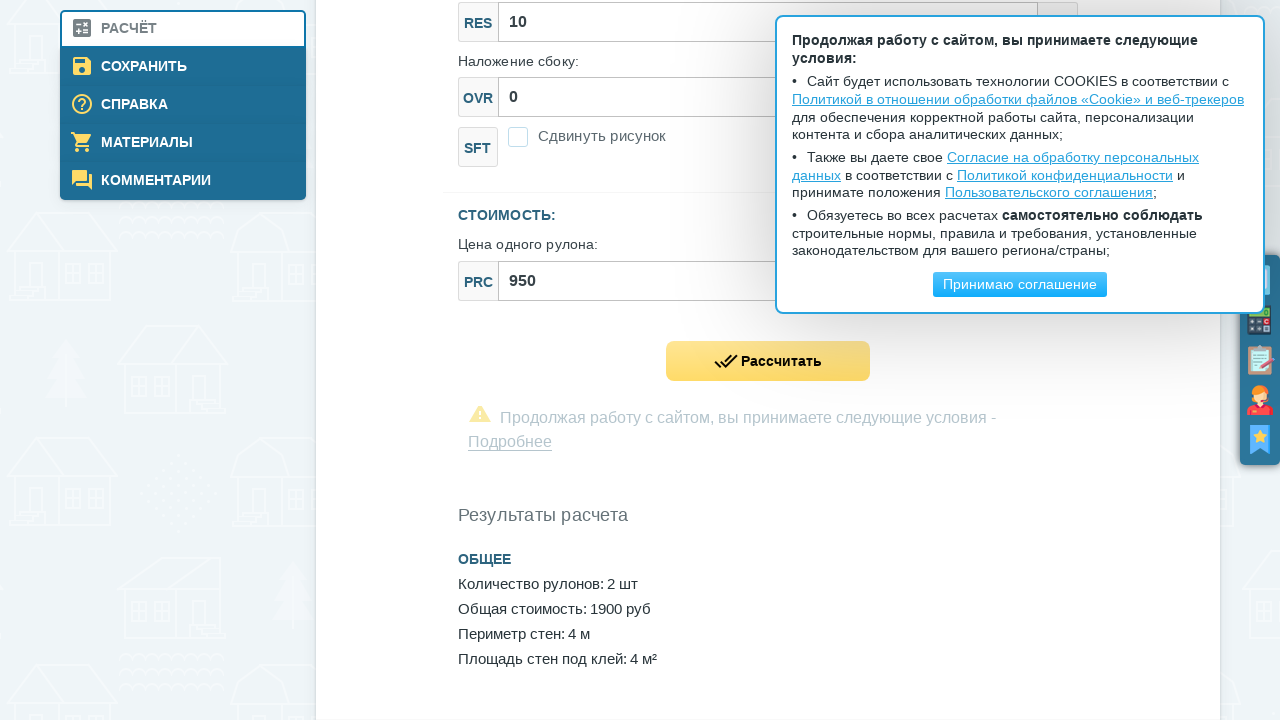

Filled height field with invalid value '0' on #js--roomСeiling_height
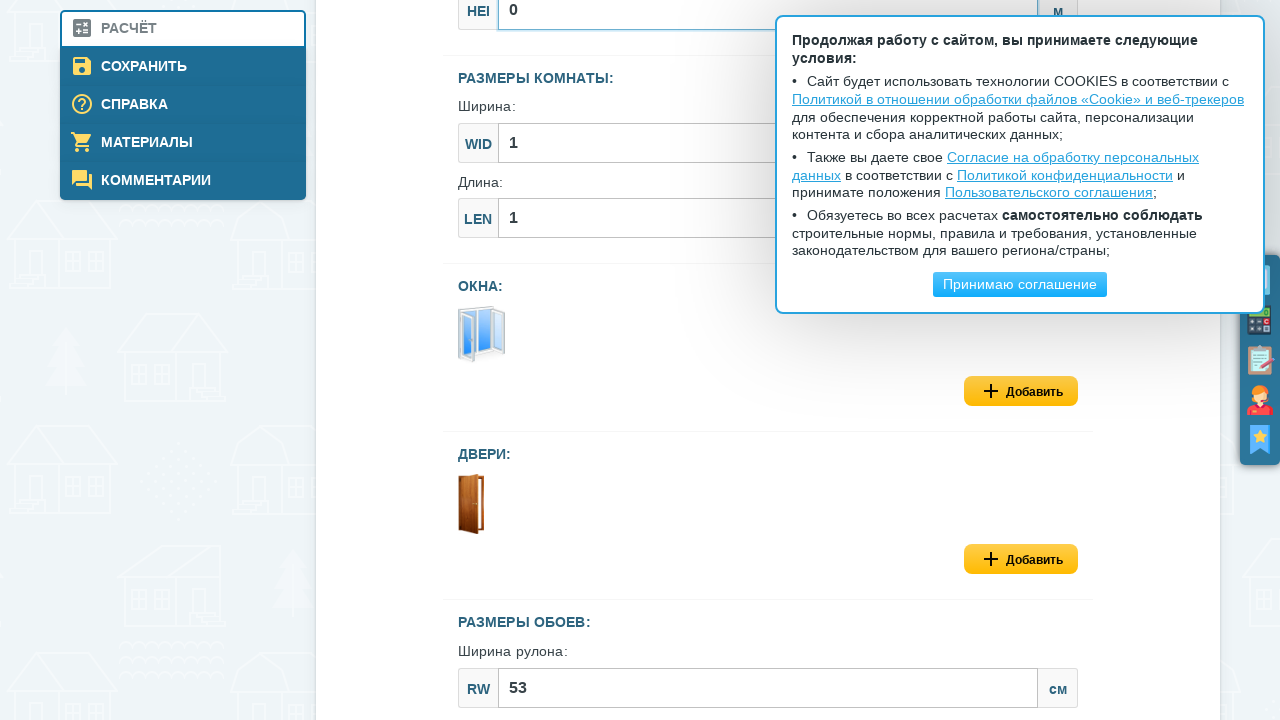

Filled width field with value '1' on #js--roomSizes_width
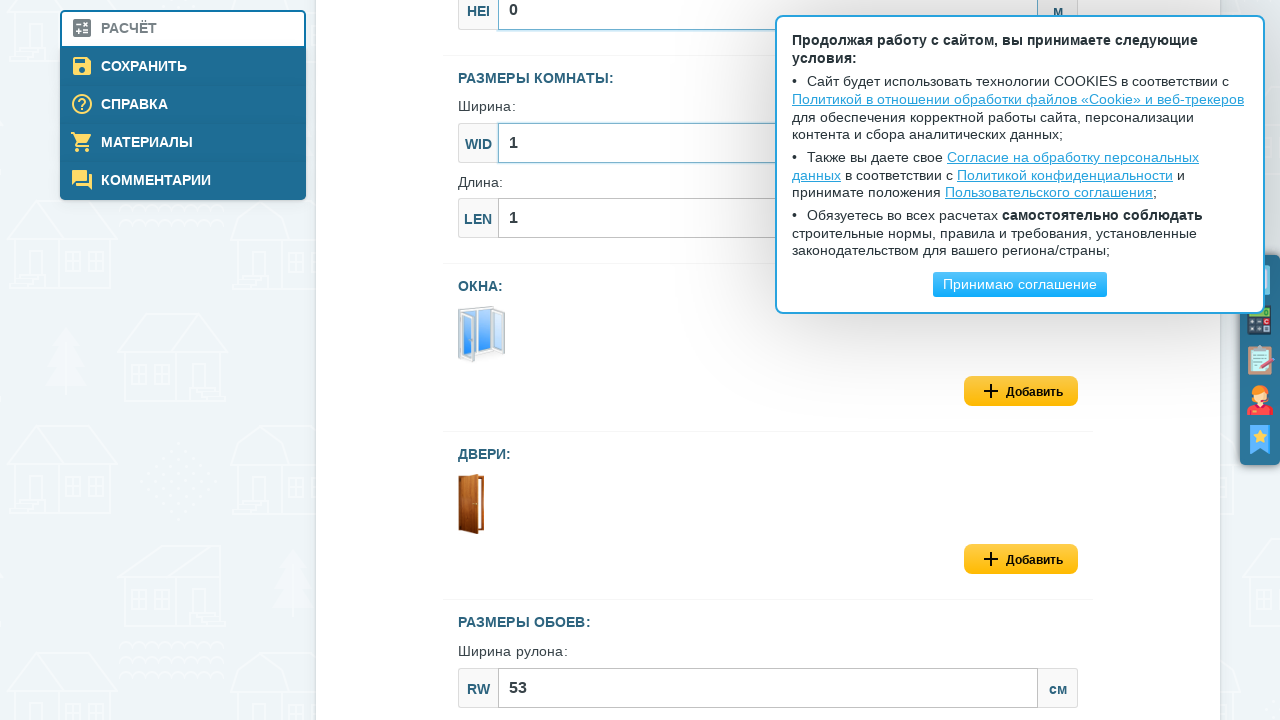

Filled length field with value '1' on #js--roomSizes_length
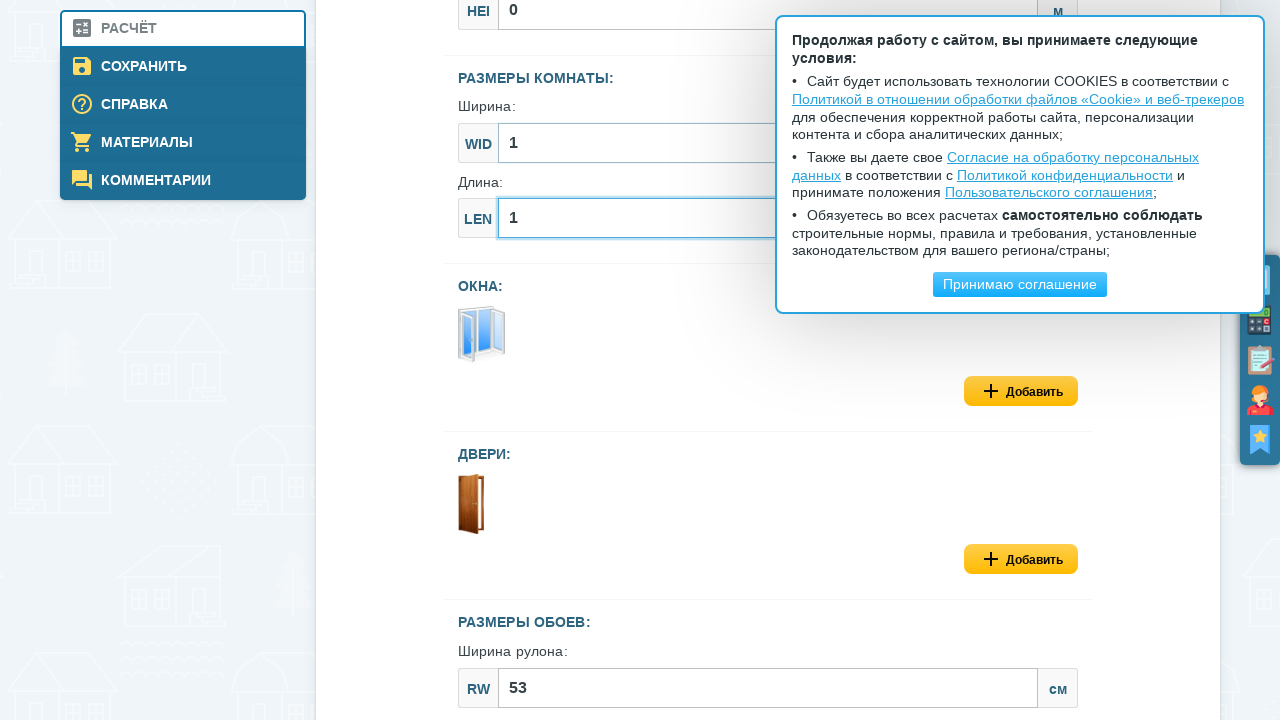

Clicked calculate button with zero height value at (768, 361) on .js--calcModelFormSubmit
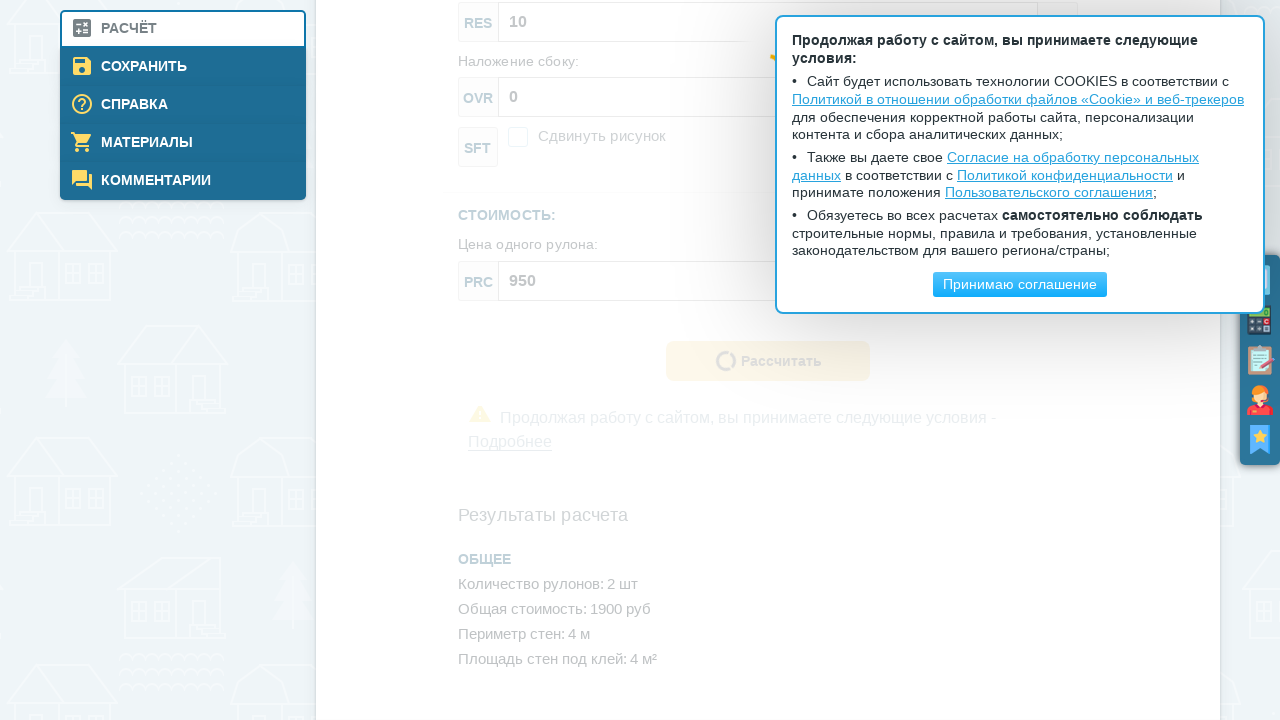

Error message 'Ошибки' appeared
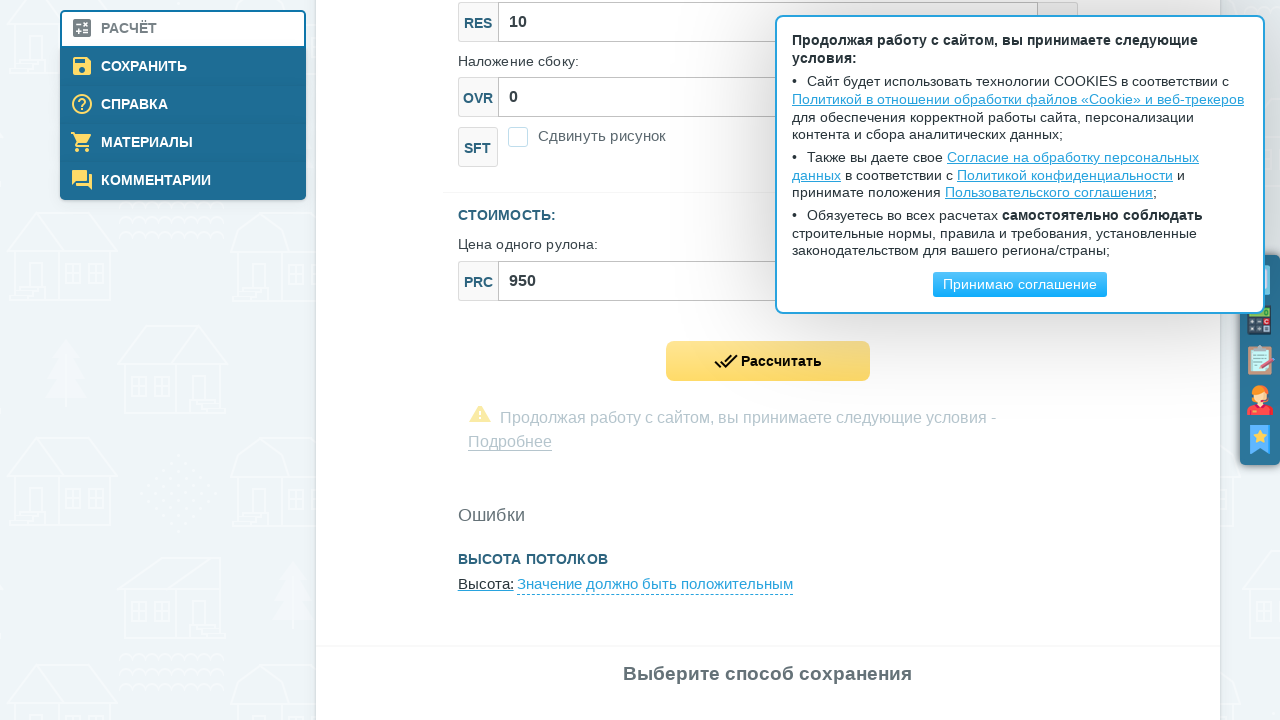

Located error field links
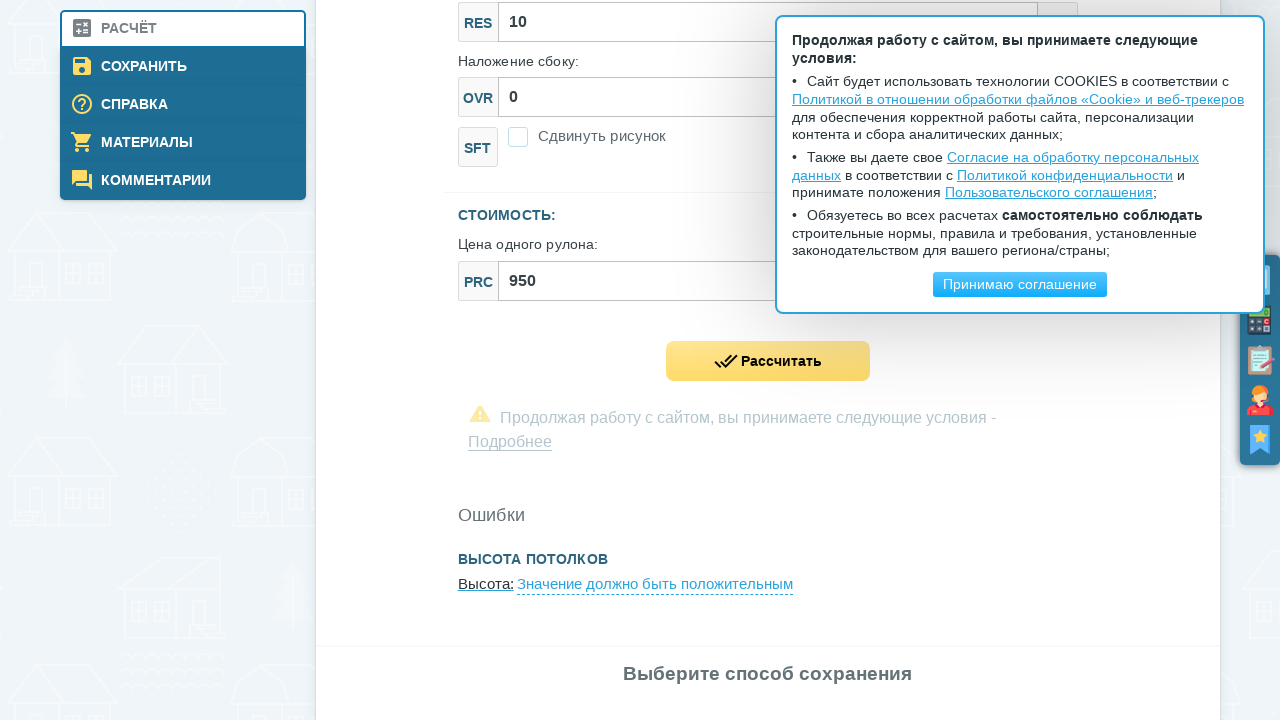

Verified exactly 1 error link appeared for zero height validation
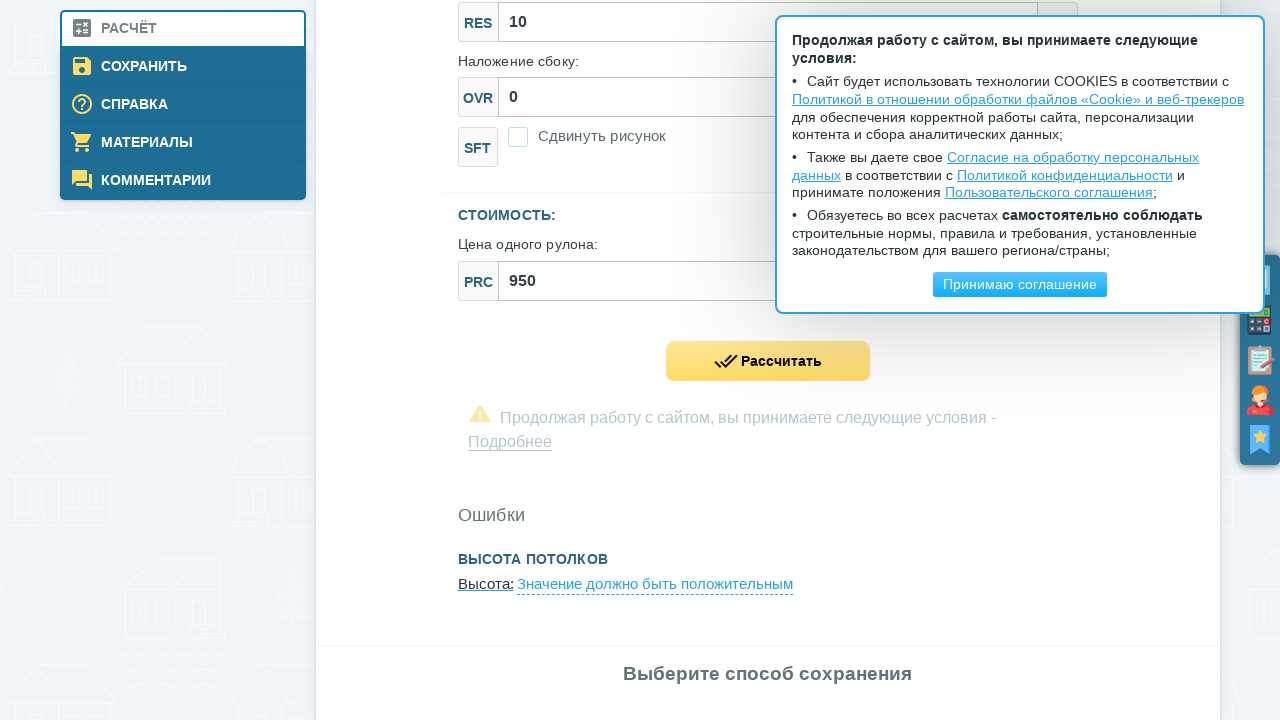

Filled height field with non-numeric character 'a' on #js--roomСeiling_height
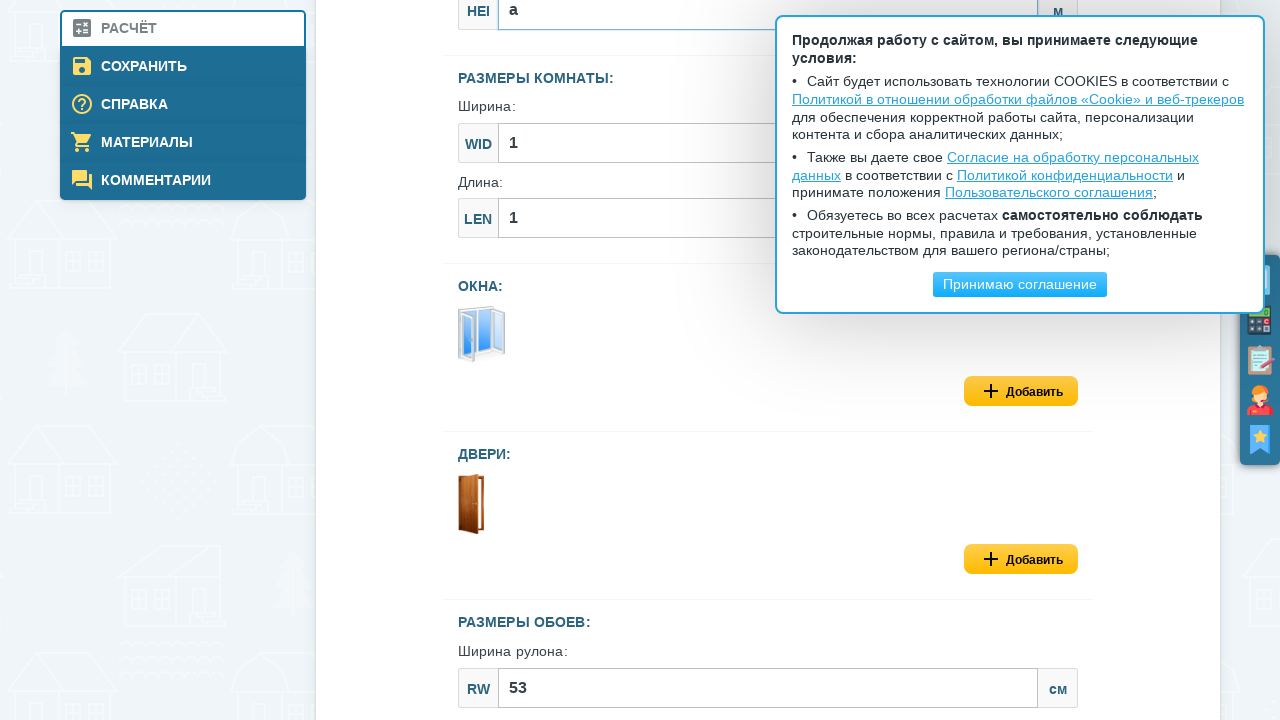

Filled width field with non-numeric character 'b' on #js--roomSizes_width
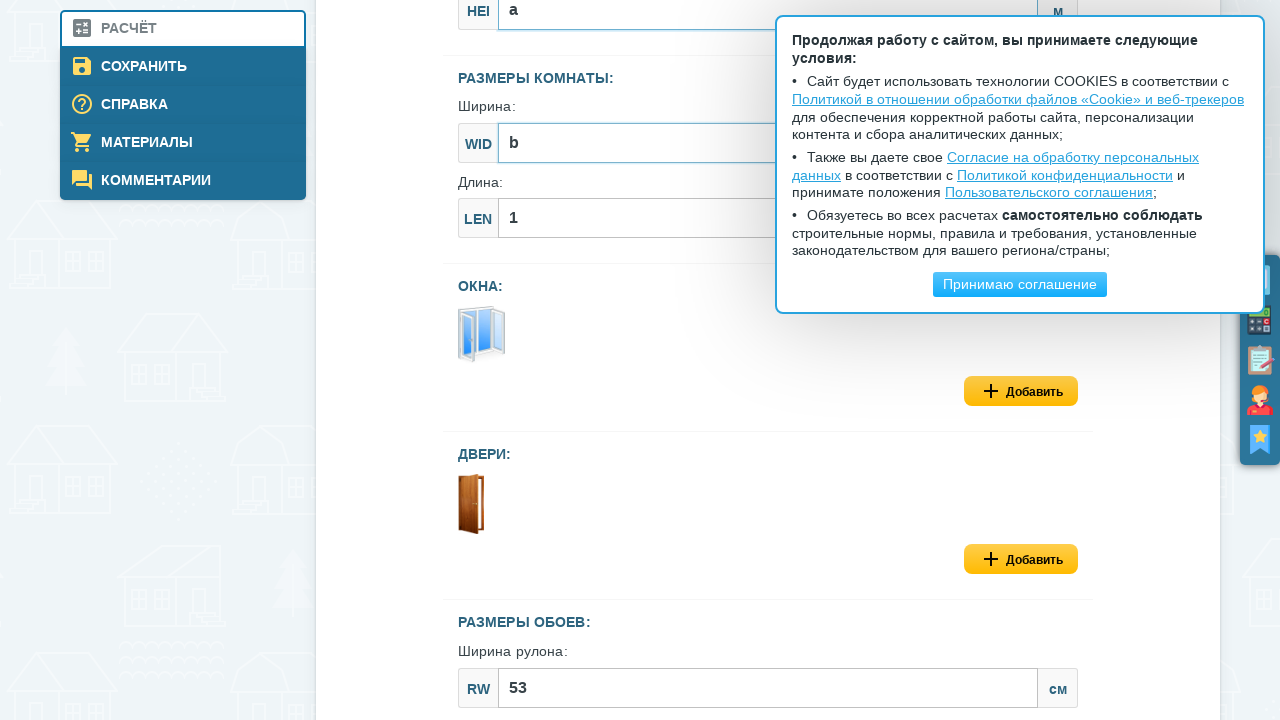

Filled length field with non-numeric character 'c' on #js--roomSizes_length
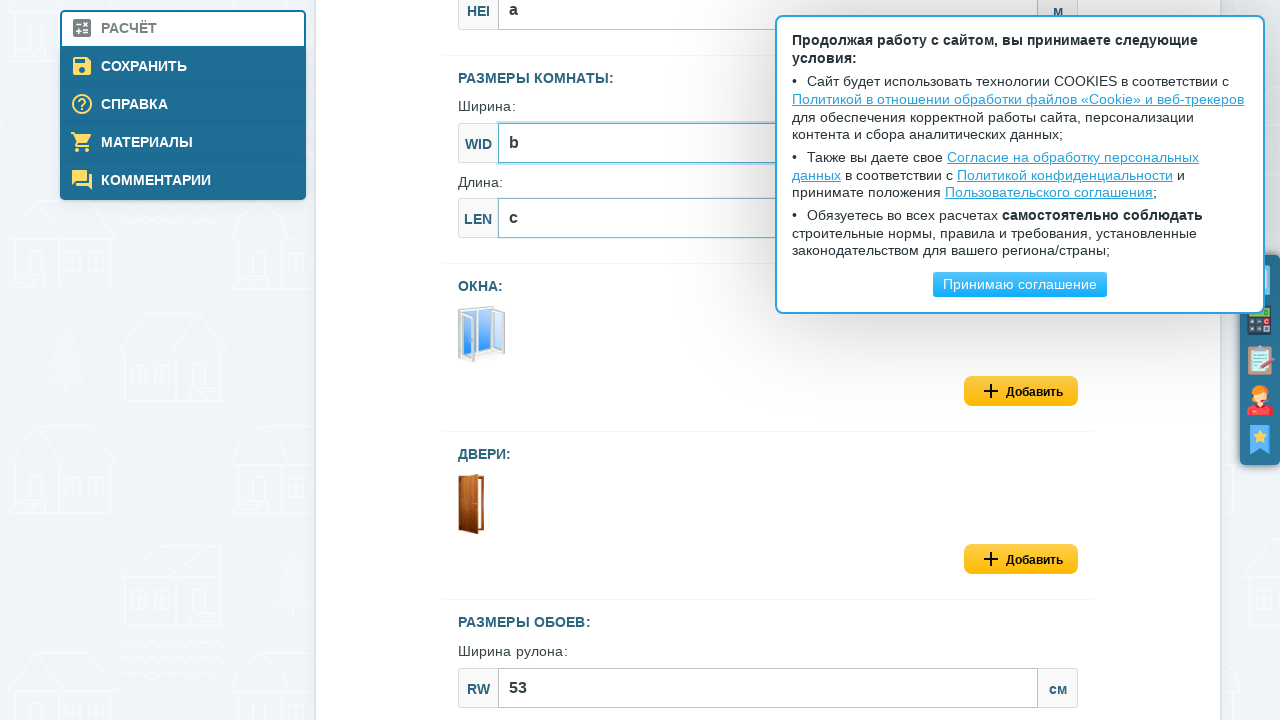

Clicked calculate button with non-numeric input values at (768, 361) on .js--calcModelFormSubmit
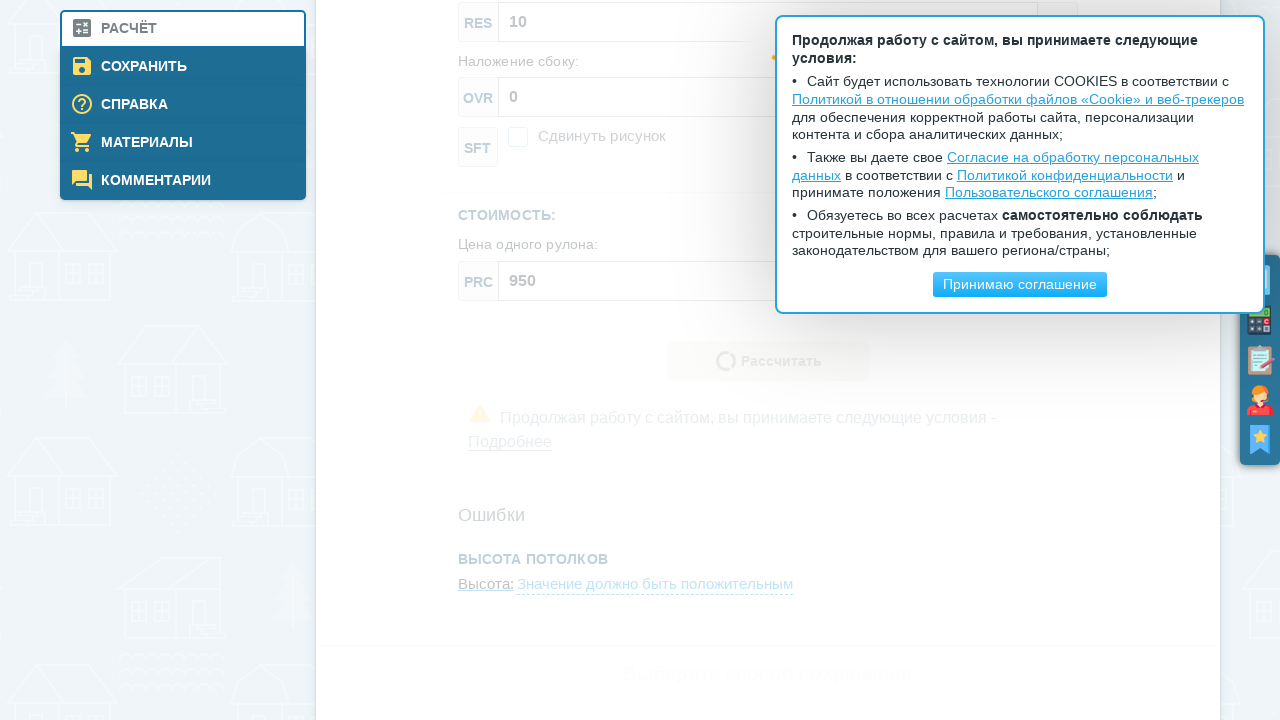

Error message 'Ошибки' appeared
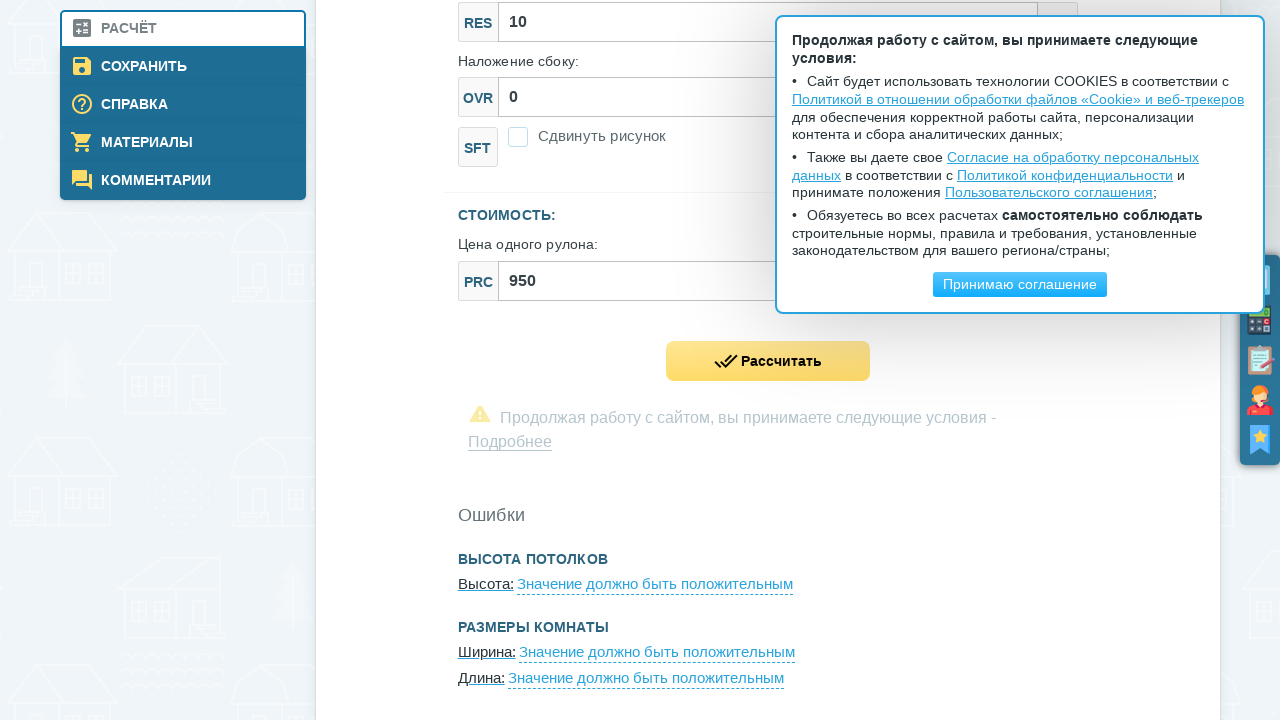

Located error field links
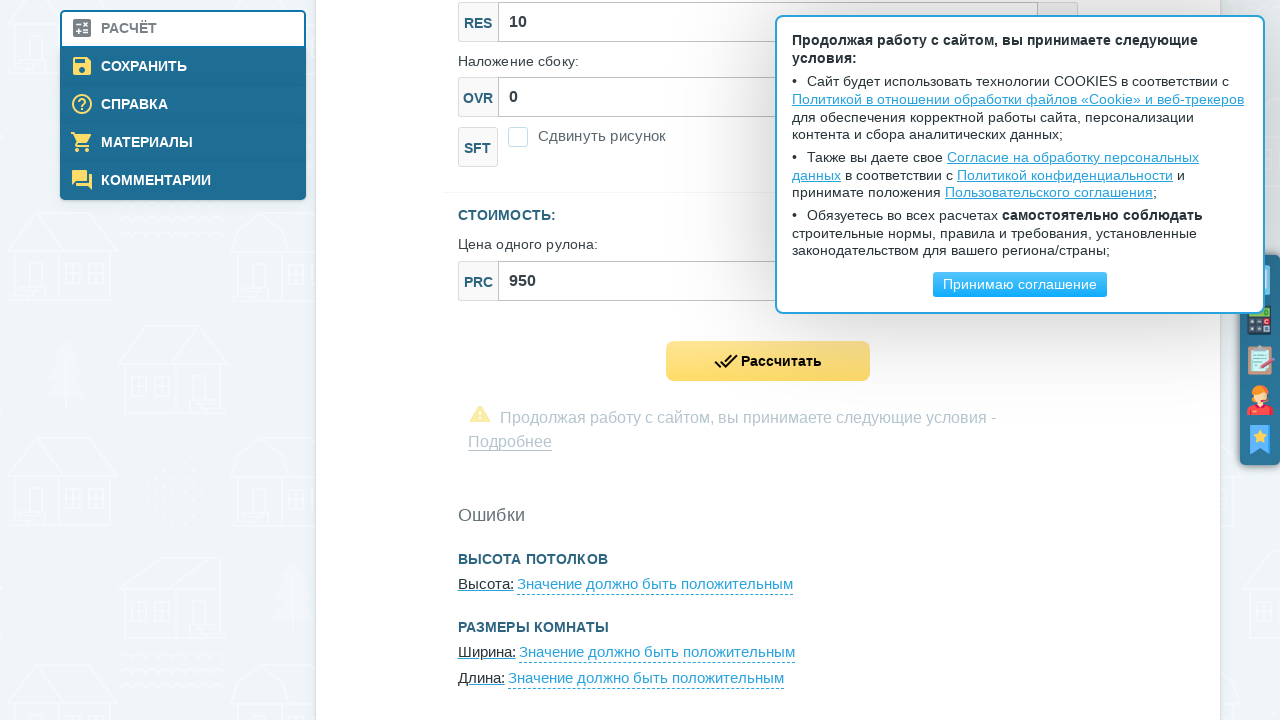

Verified exactly 3 error links appeared for three non-numeric input fields
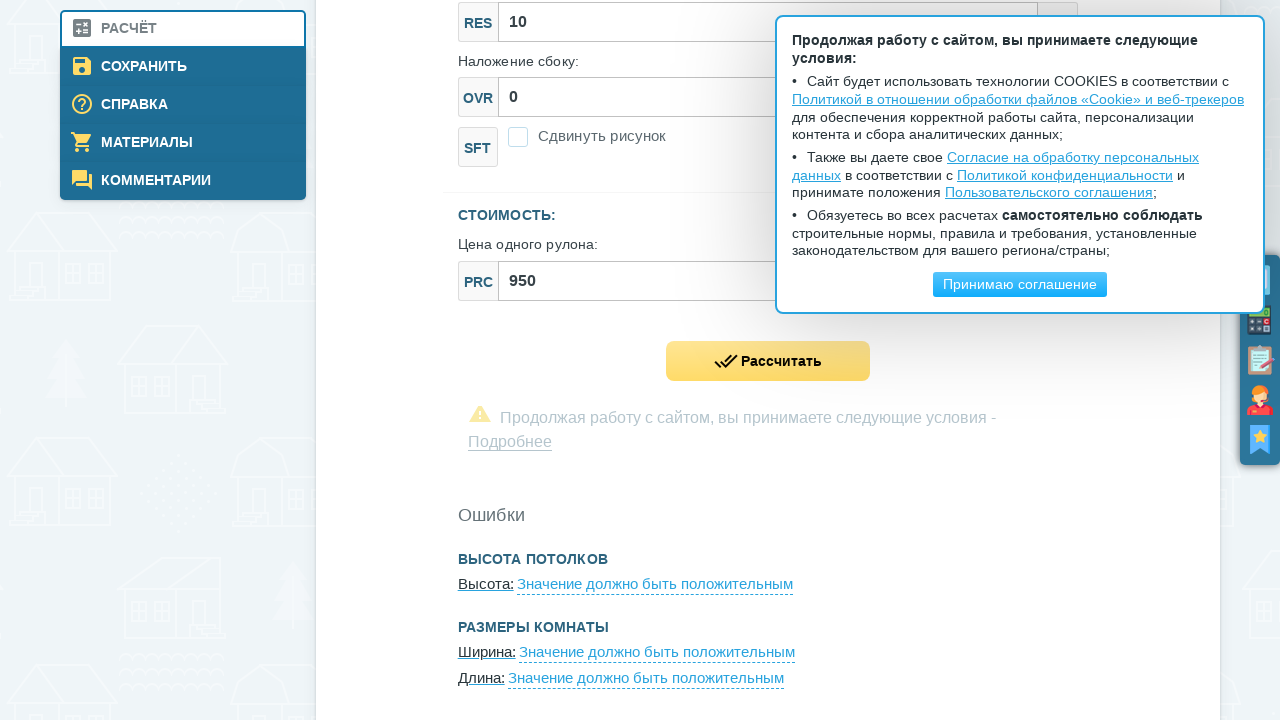

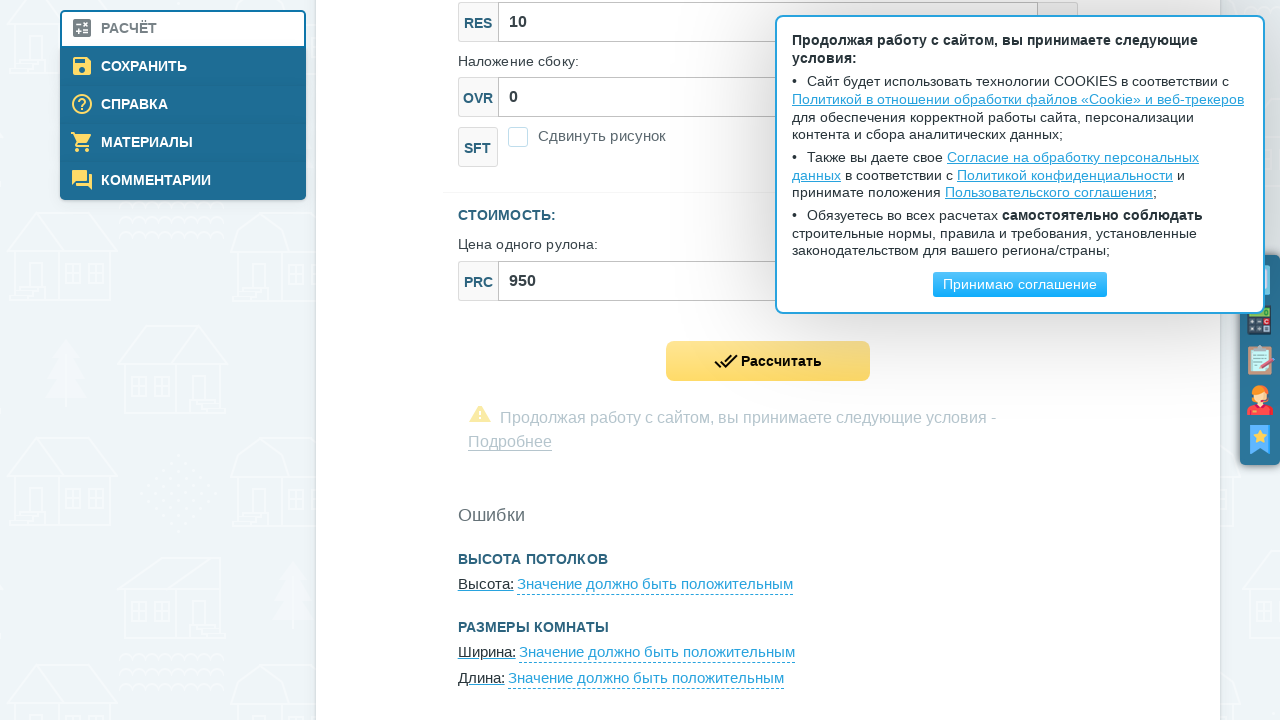